Tests drag and drop functionality on jQuery UI demo page by dragging an element from source to target location

Starting URL: http://jqueryui.com/droppable/

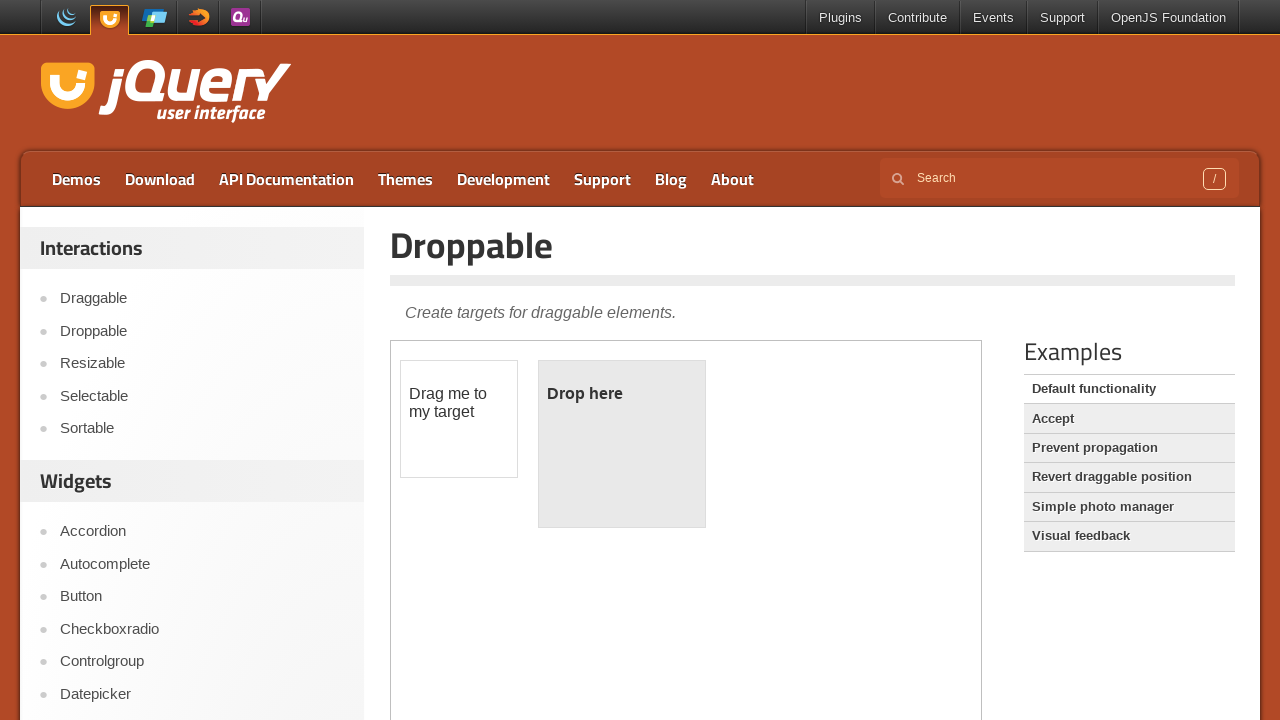

Located the iframe containing the drag and drop demo
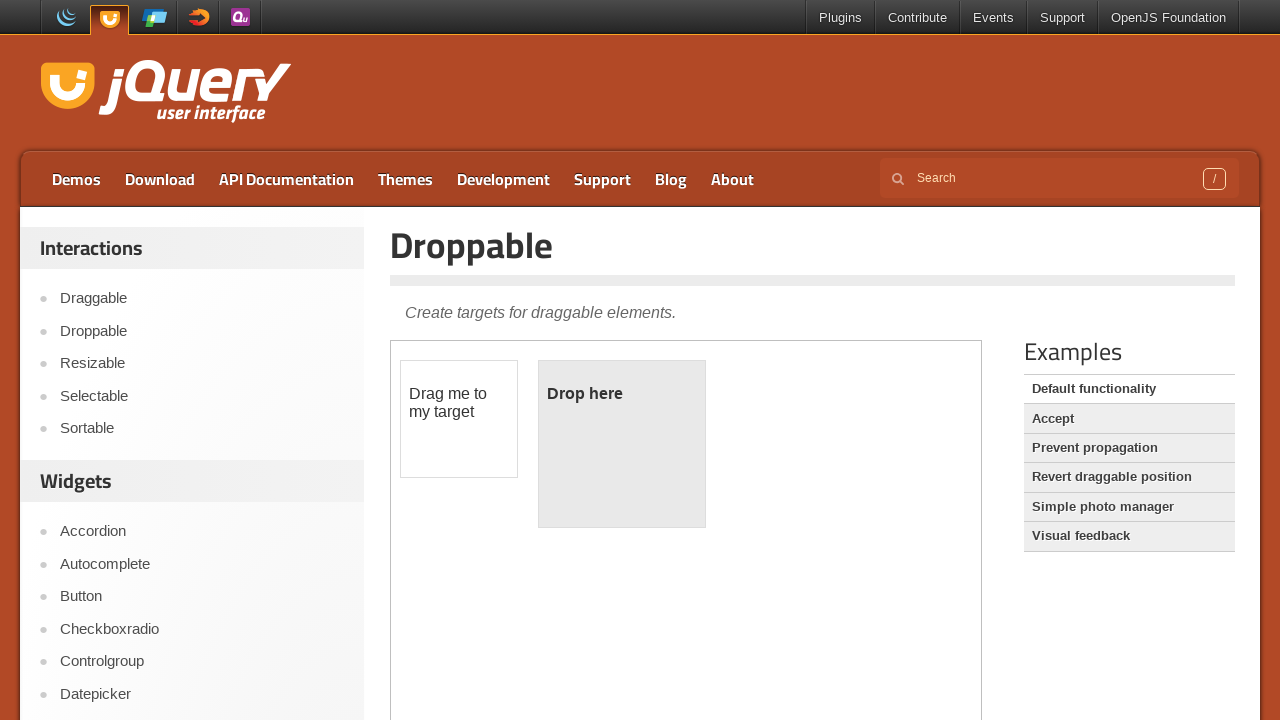

Located the draggable element (#draggable)
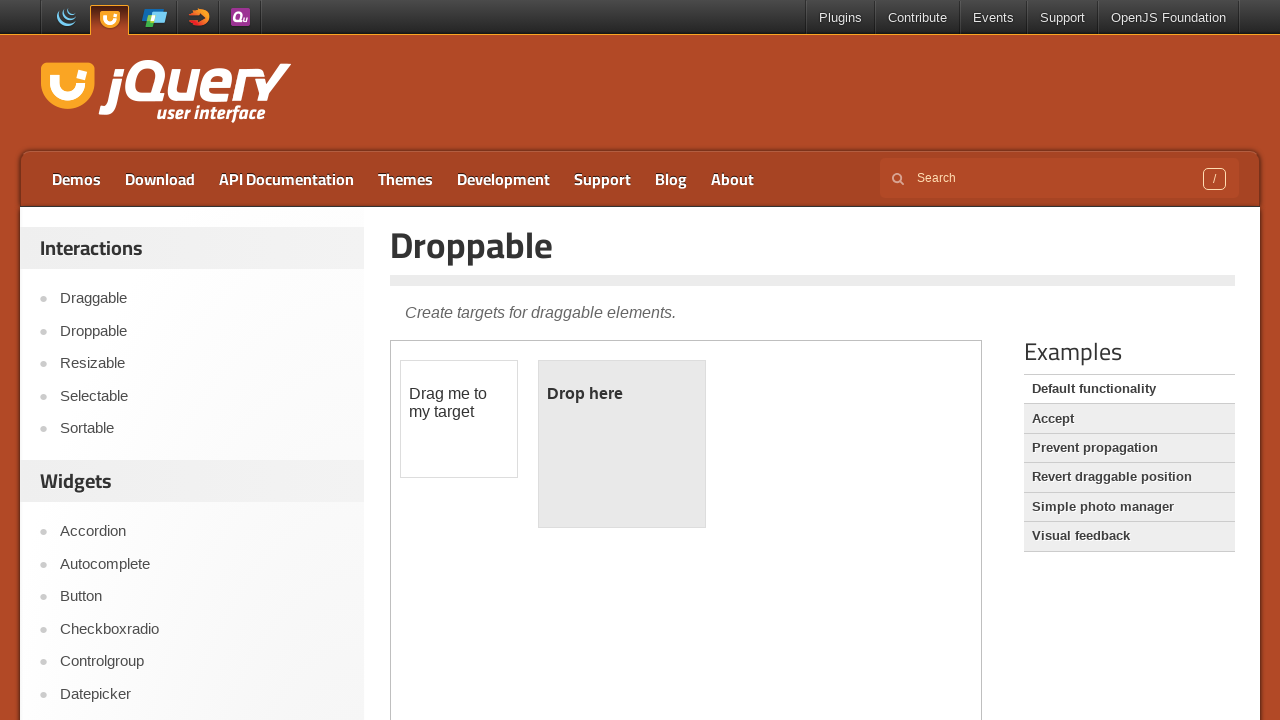

Located the droppable target element (#droppable)
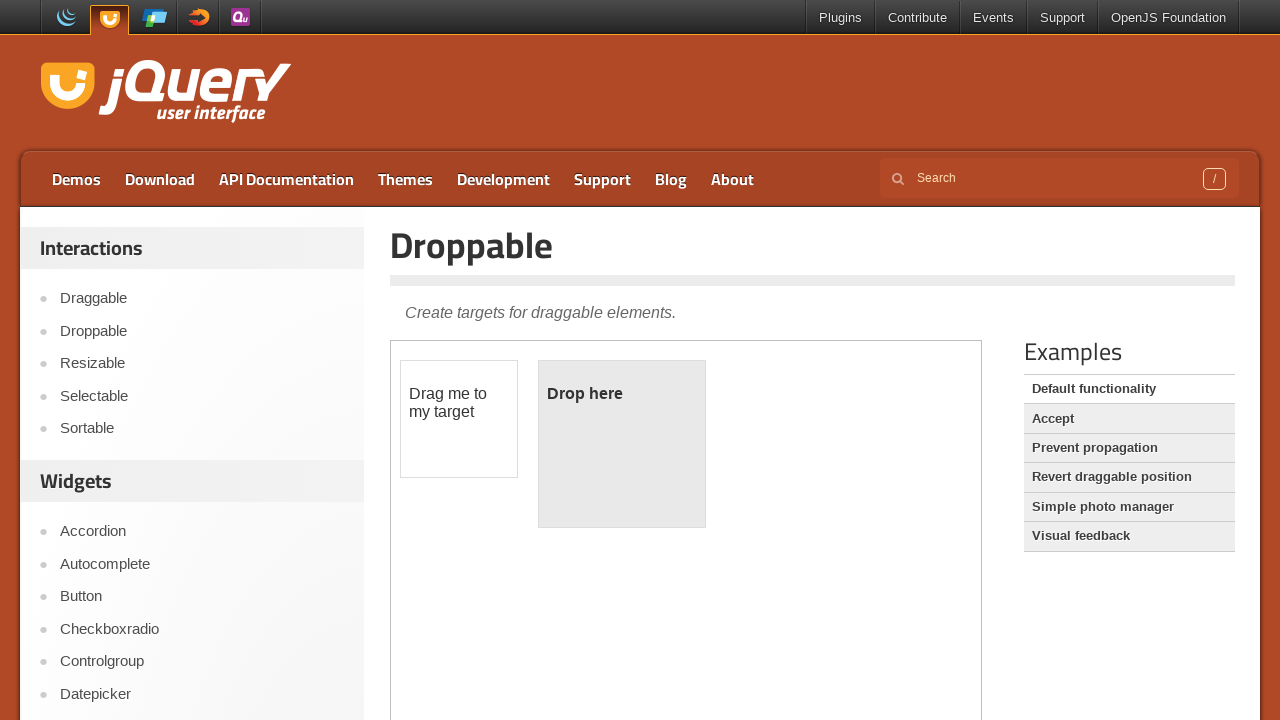

Dragged the draggable element onto the droppable target at (622, 444)
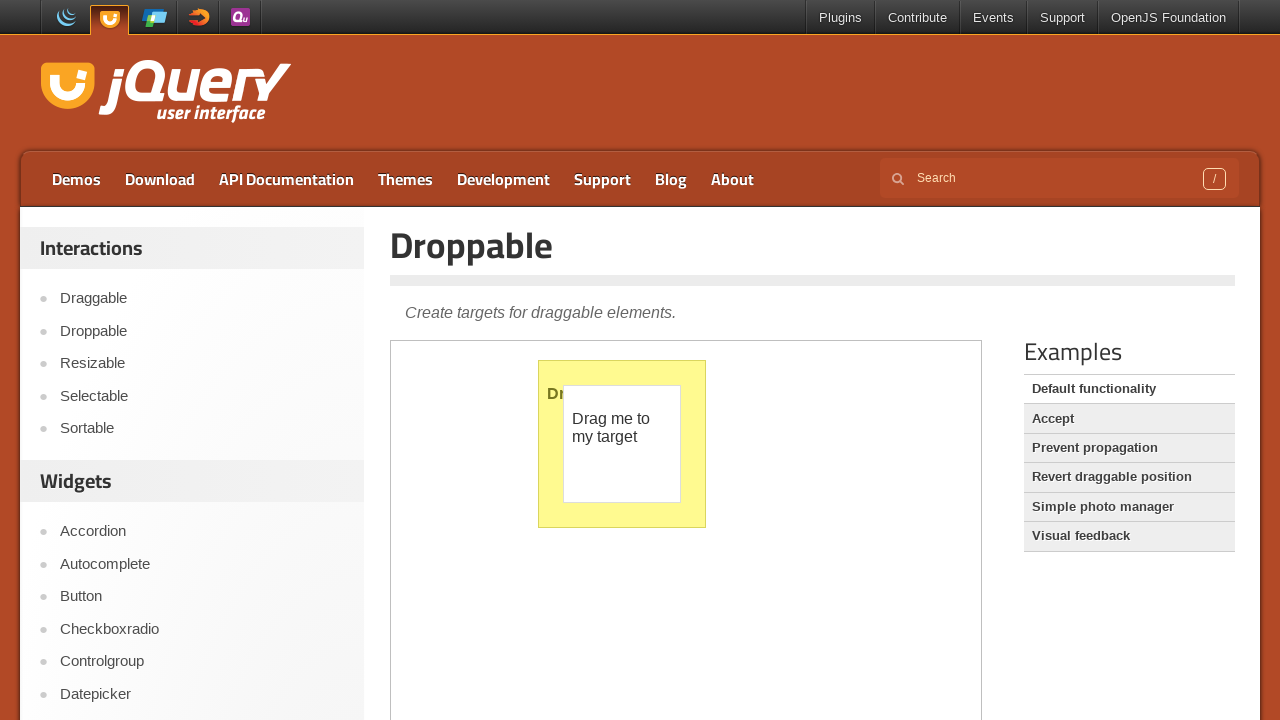

Waited 4 seconds for drag and drop animation to complete
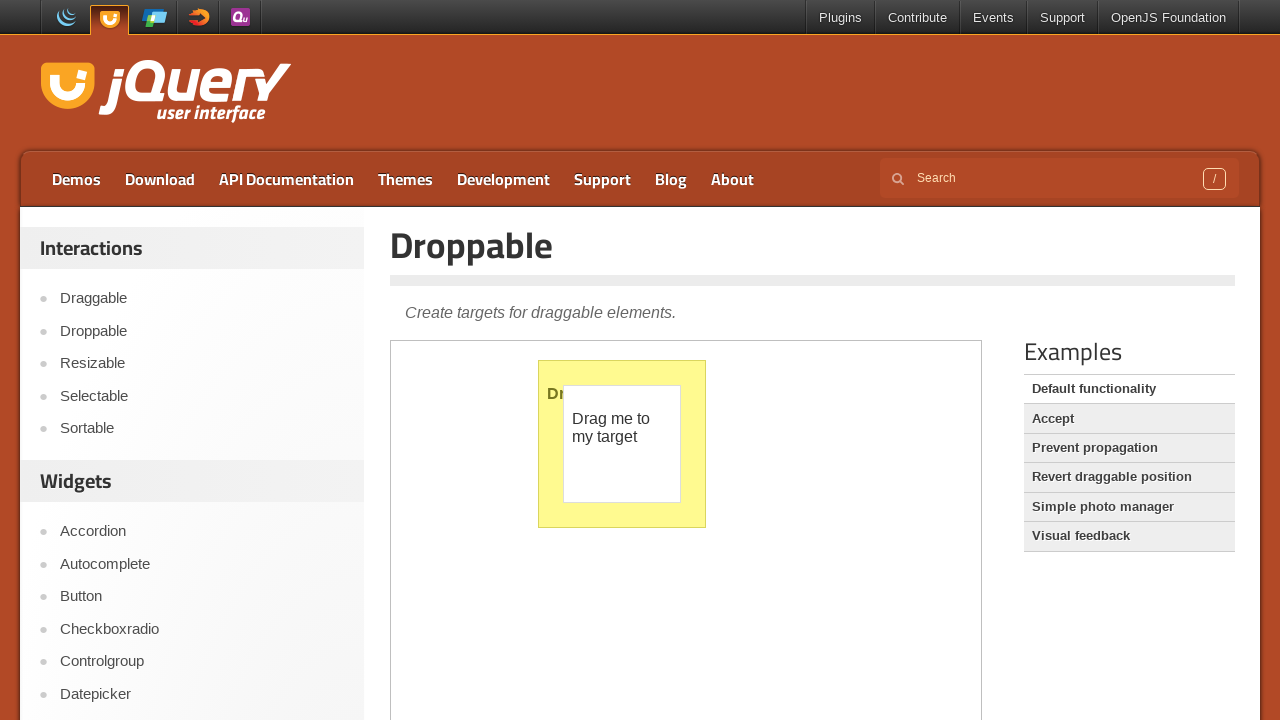

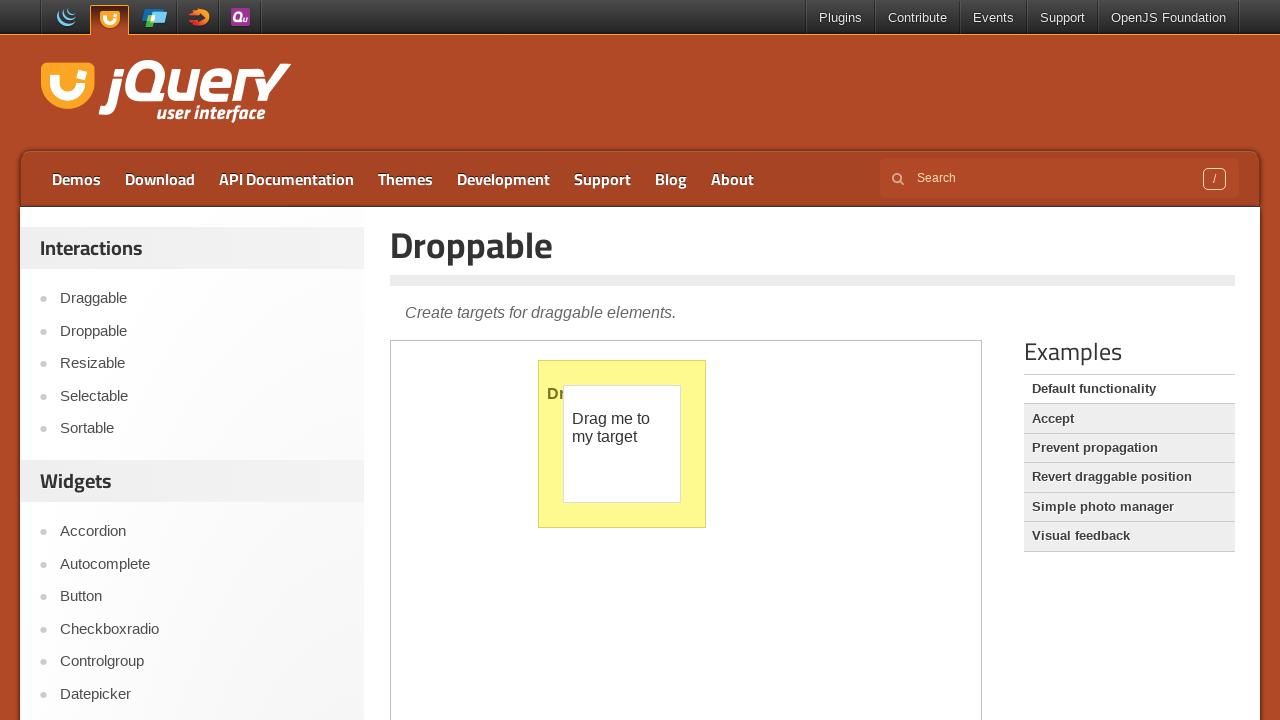